Navigates to the Netology education platform homepage and clicks on the "Каталог курсов" (Course Catalog) link to access the course catalog section.

Starting URL: https://netology.ru

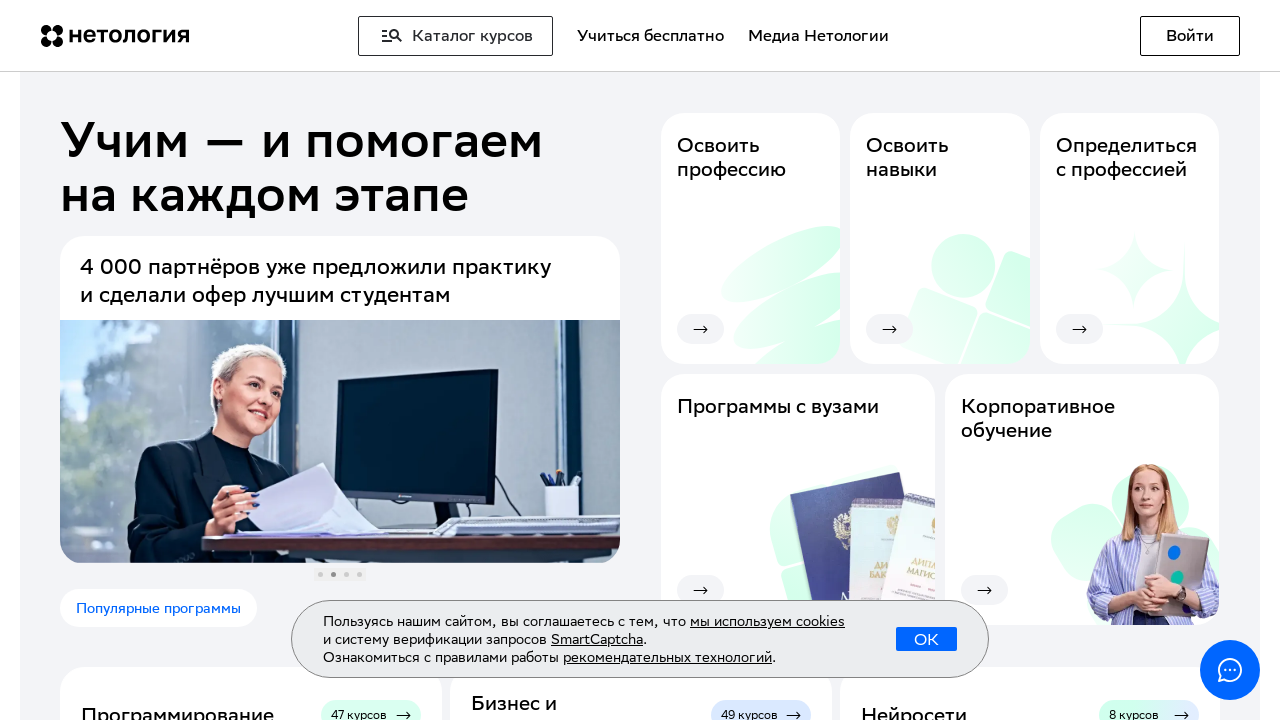

Navigated to Netology homepage
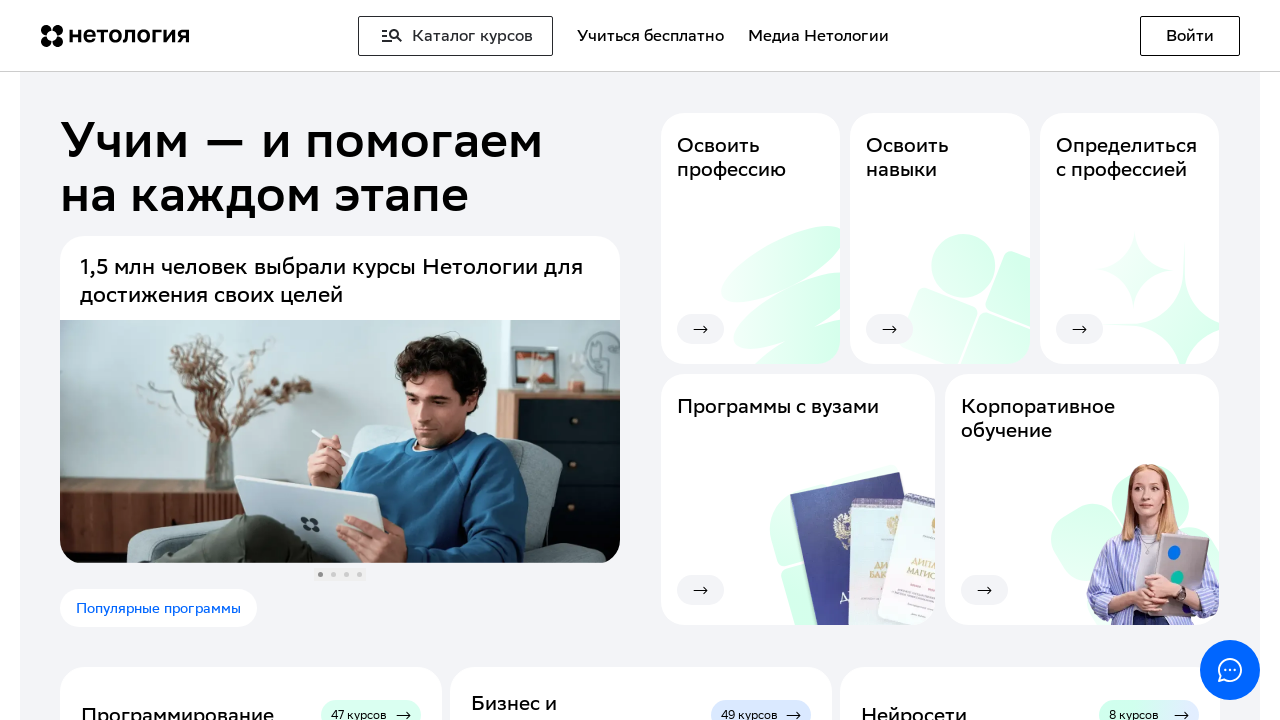

Clicked on 'Каталог курсов' (Course Catalog) link at (456, 36) on text=Каталог курсов
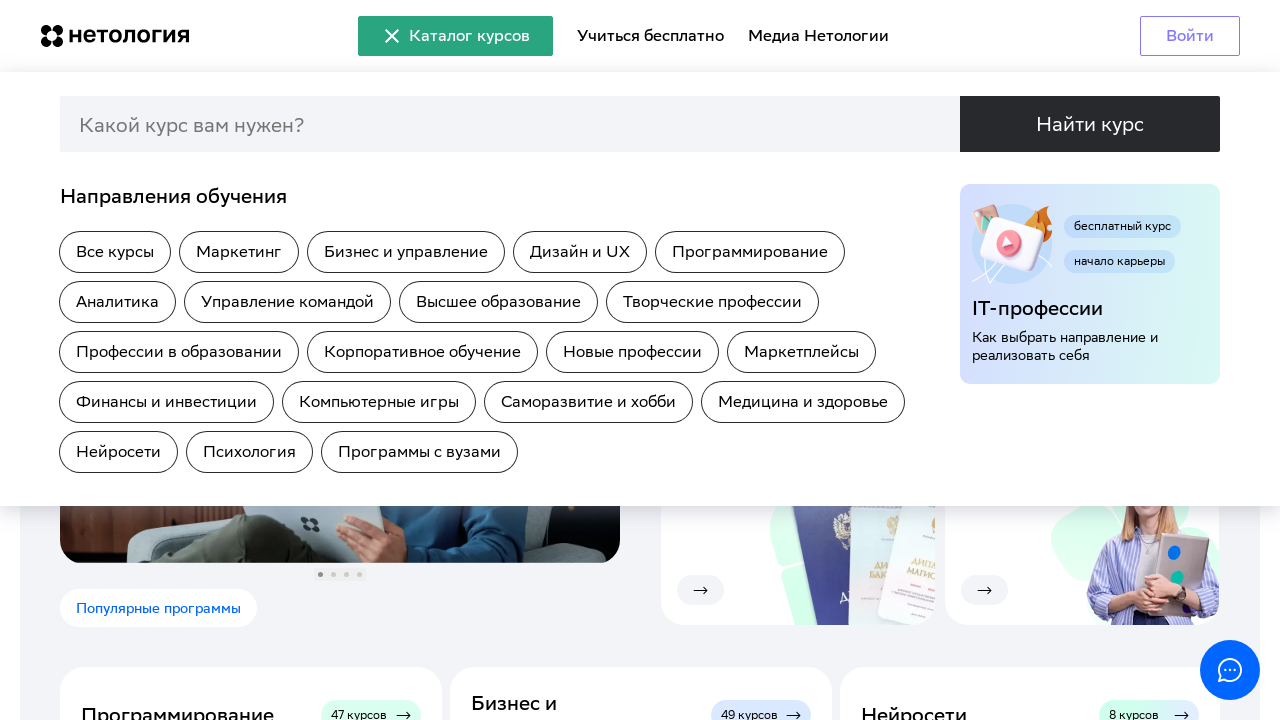

Course catalog page loaded and network idle
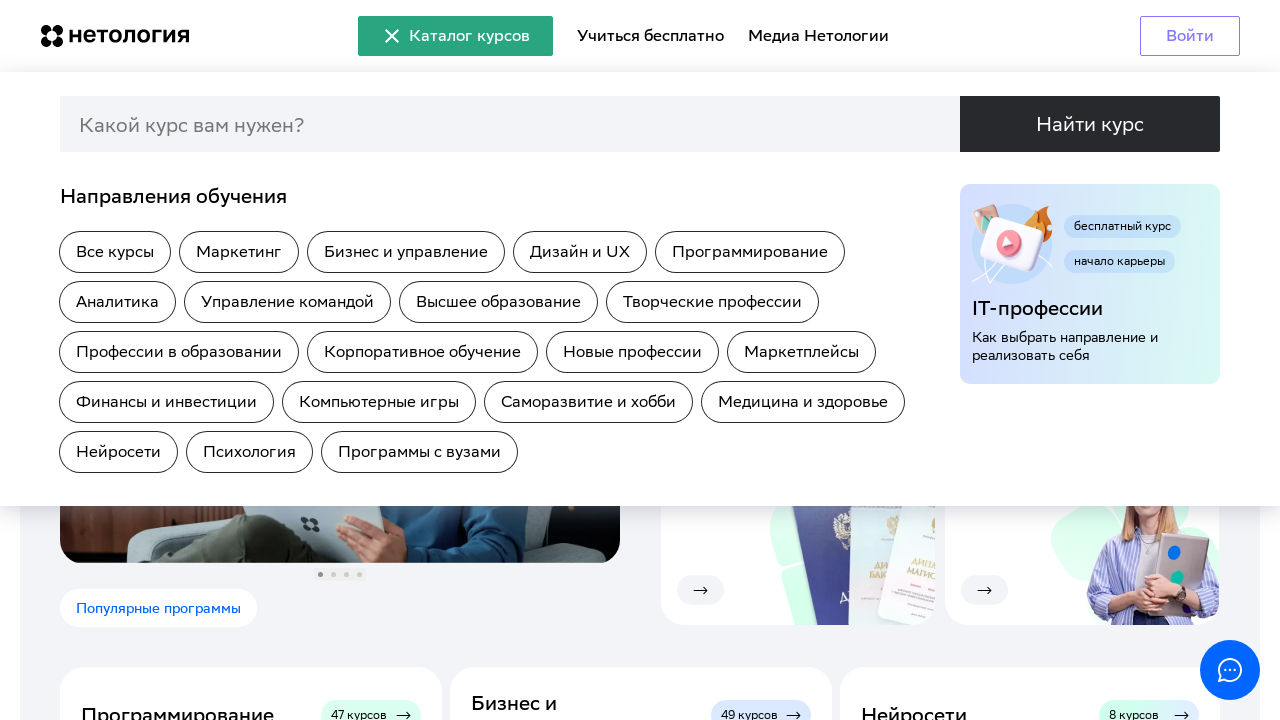

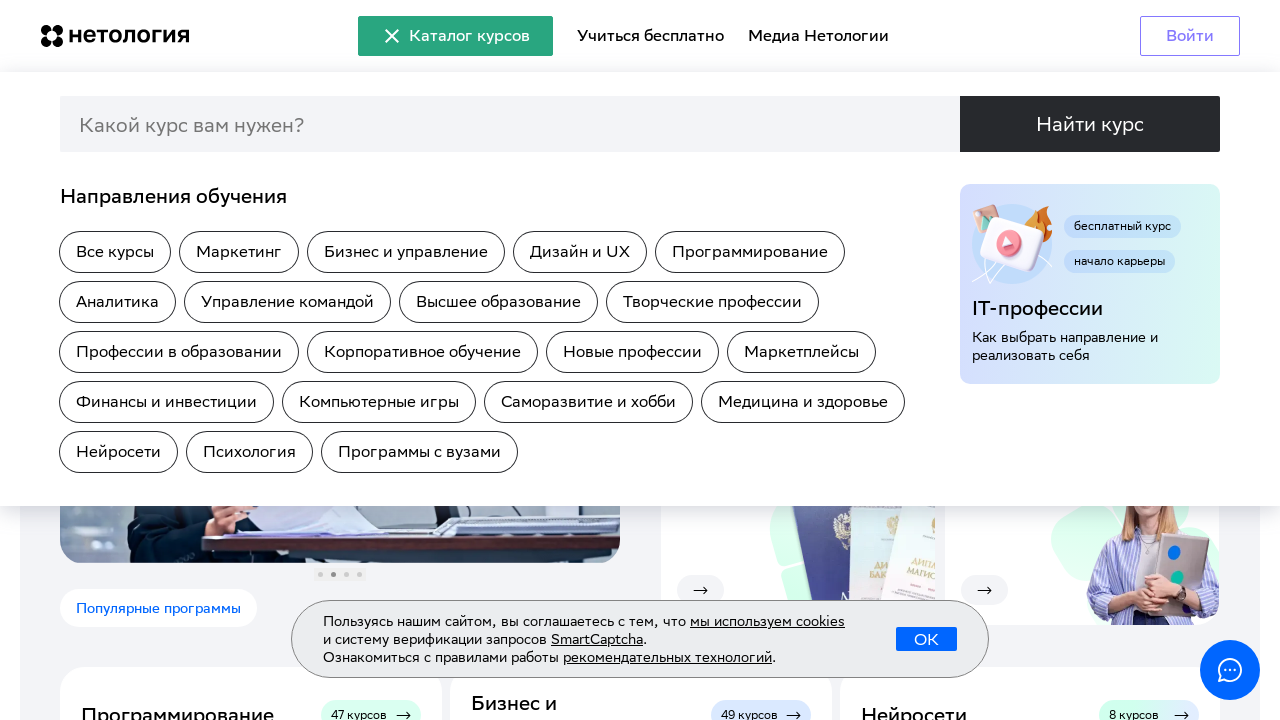